Tests that the currently active filter link is highlighted with the selected class

Starting URL: https://demo.playwright.dev/todomvc

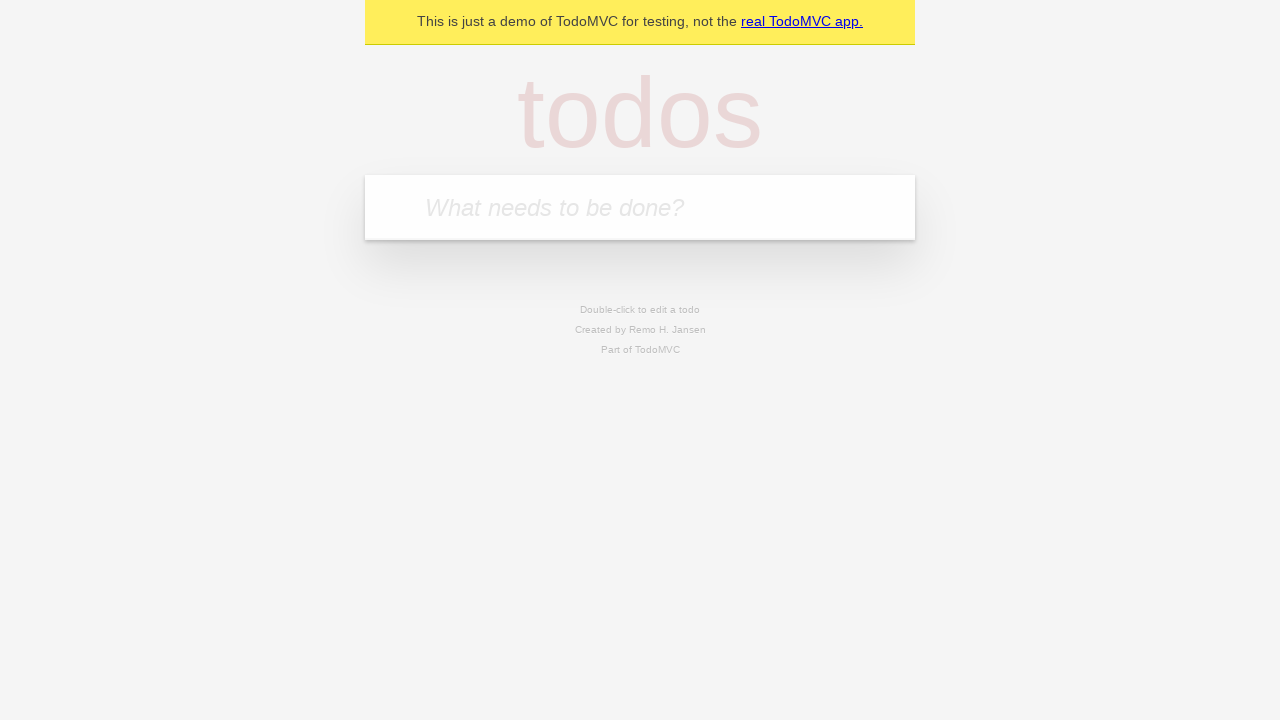

Filled todo input with 'buy some cheese' on internal:attr=[placeholder="What needs to be done?"i]
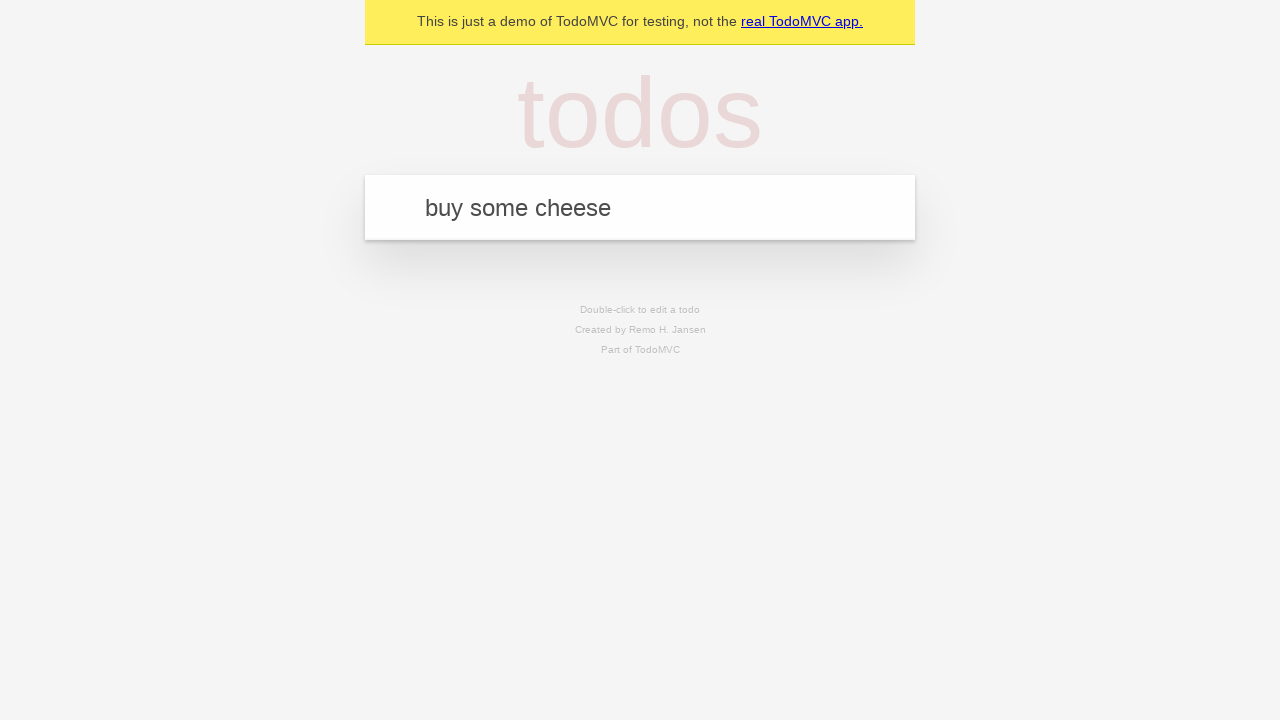

Pressed Enter to create first todo on internal:attr=[placeholder="What needs to be done?"i]
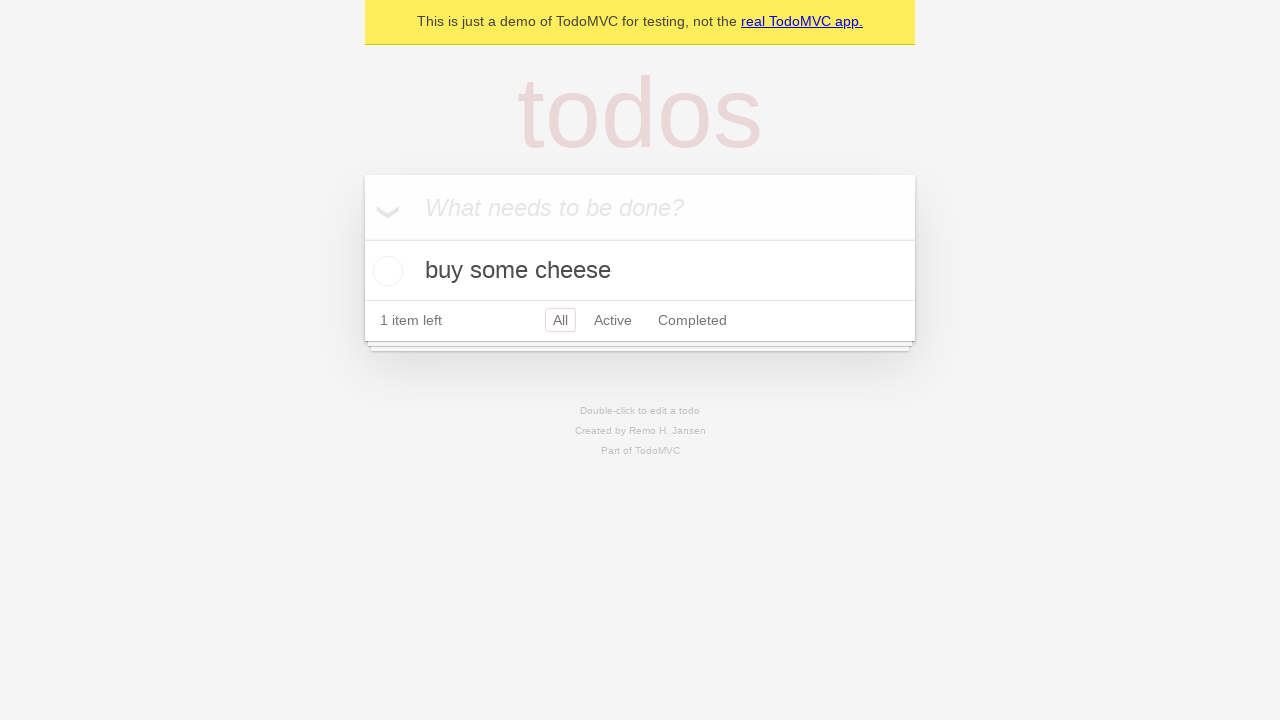

Filled todo input with 'feed the cat' on internal:attr=[placeholder="What needs to be done?"i]
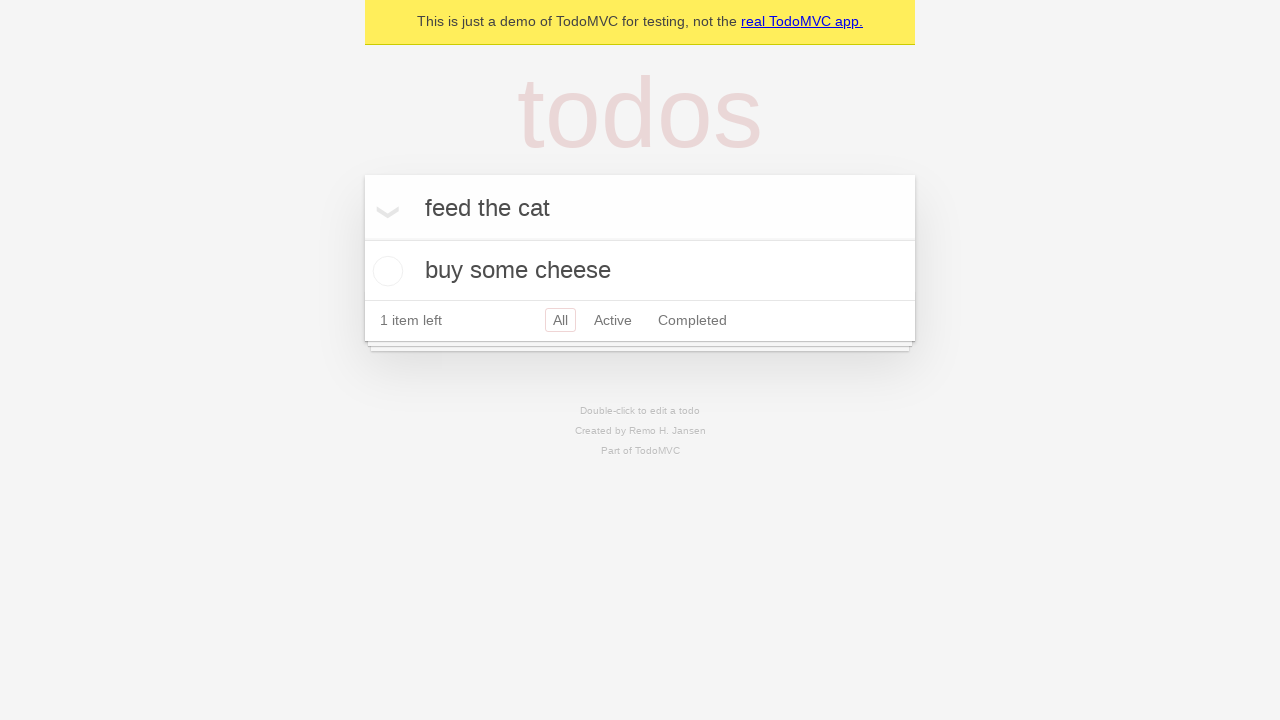

Pressed Enter to create second todo on internal:attr=[placeholder="What needs to be done?"i]
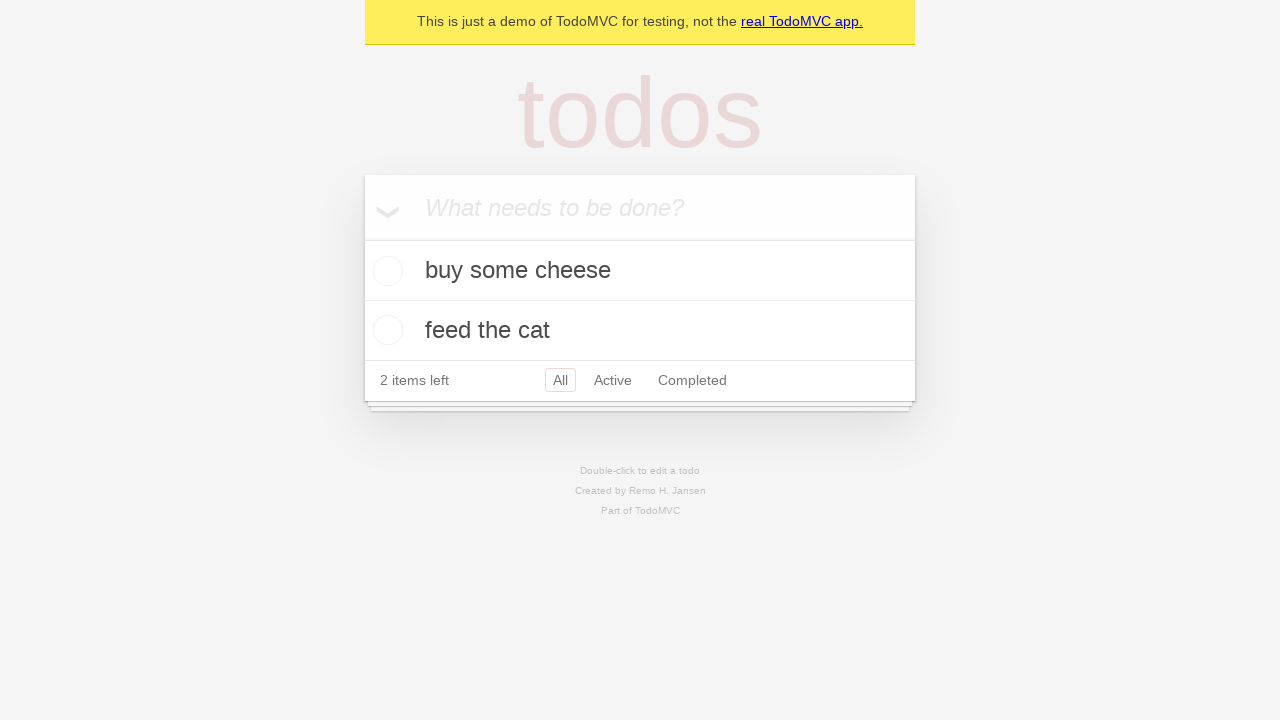

Filled todo input with 'book a doctors appointment' on internal:attr=[placeholder="What needs to be done?"i]
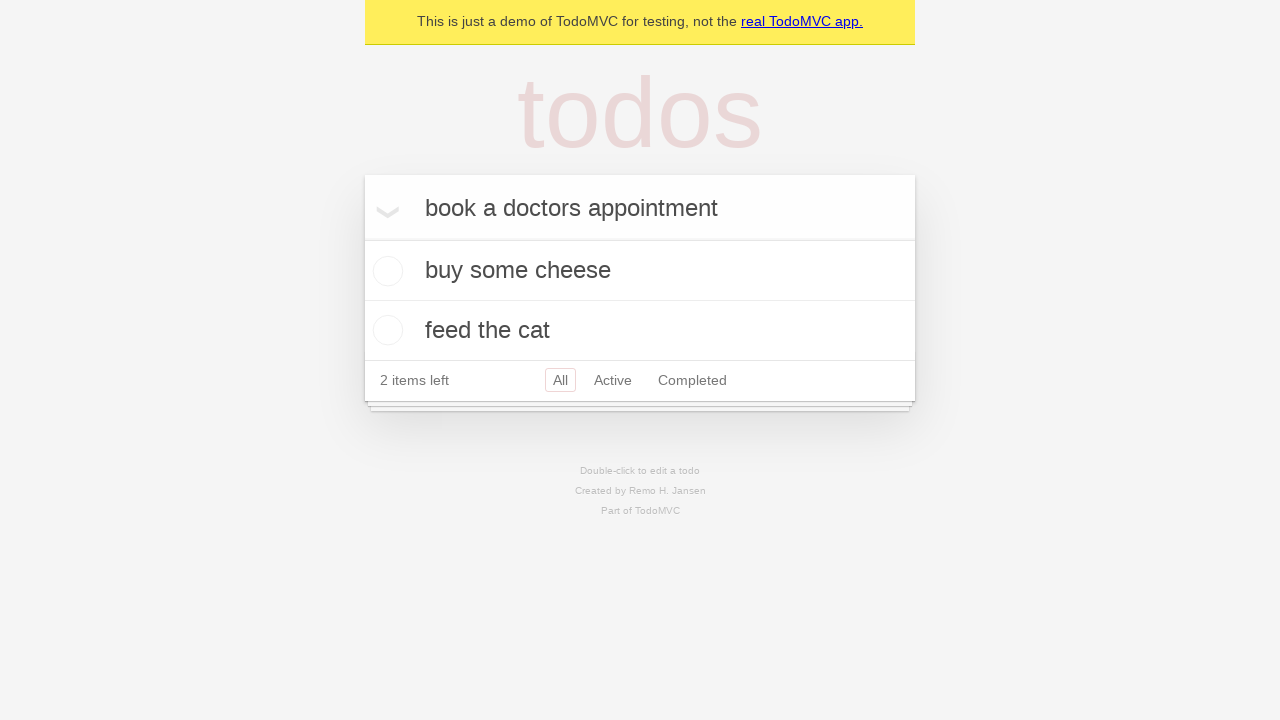

Pressed Enter to create third todo on internal:attr=[placeholder="What needs to be done?"i]
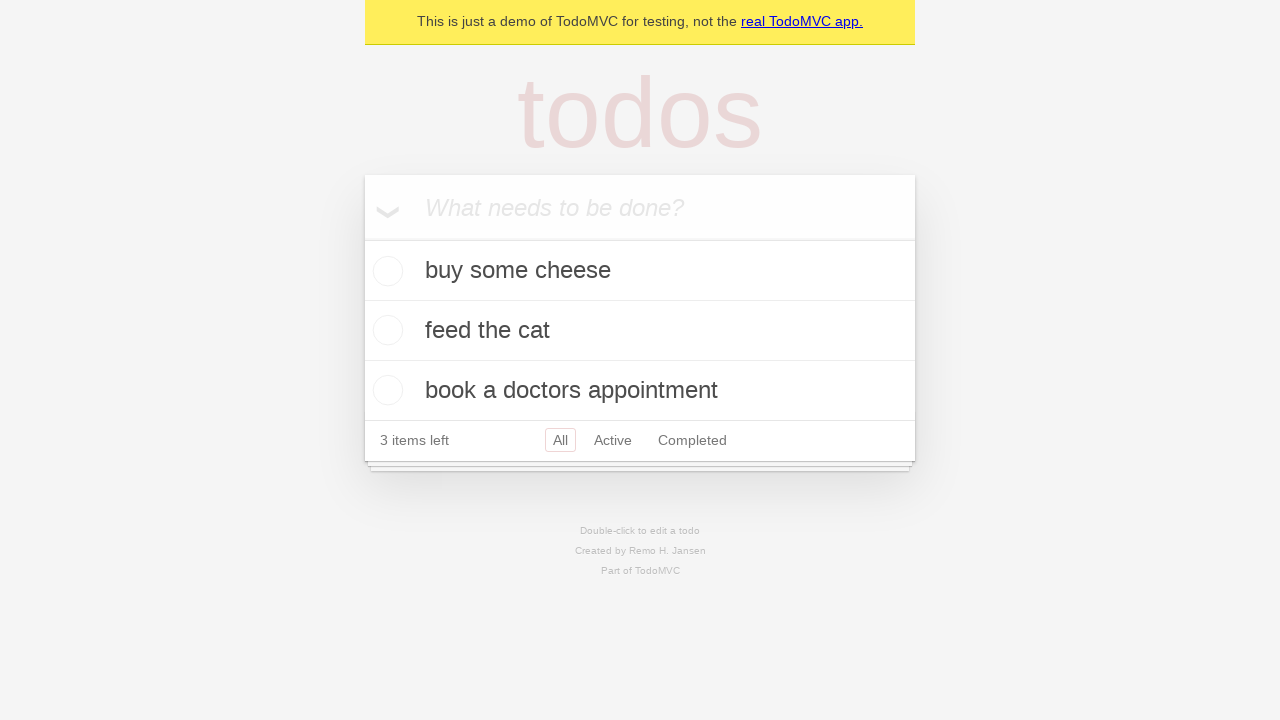

Clicked Active filter link at (613, 440) on internal:role=link[name="Active"i]
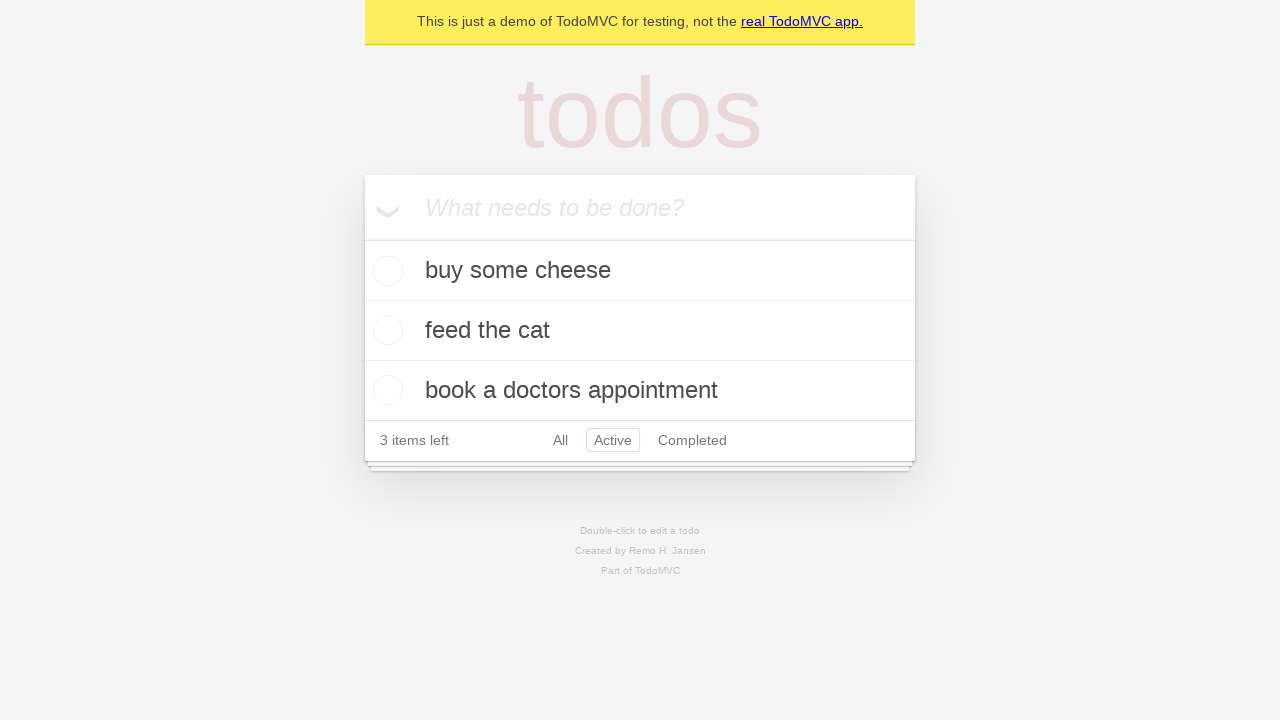

Clicked Completed filter link at (692, 440) on internal:role=link[name="Completed"i]
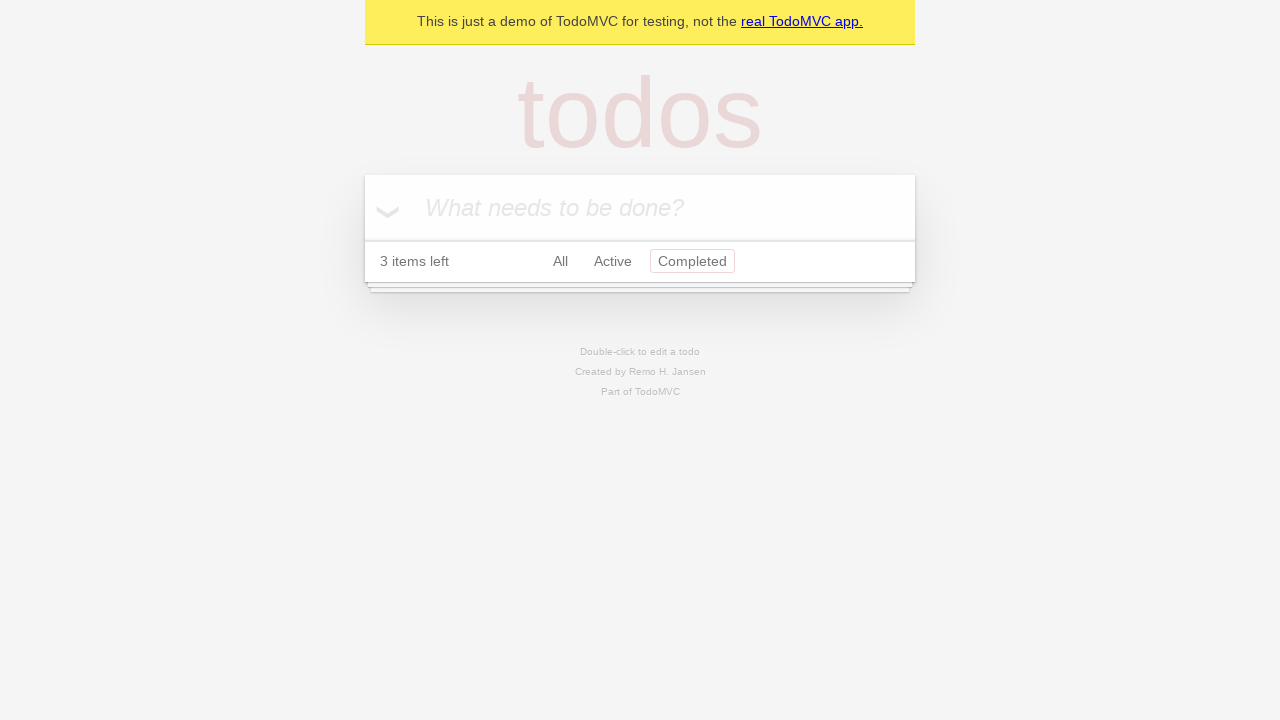

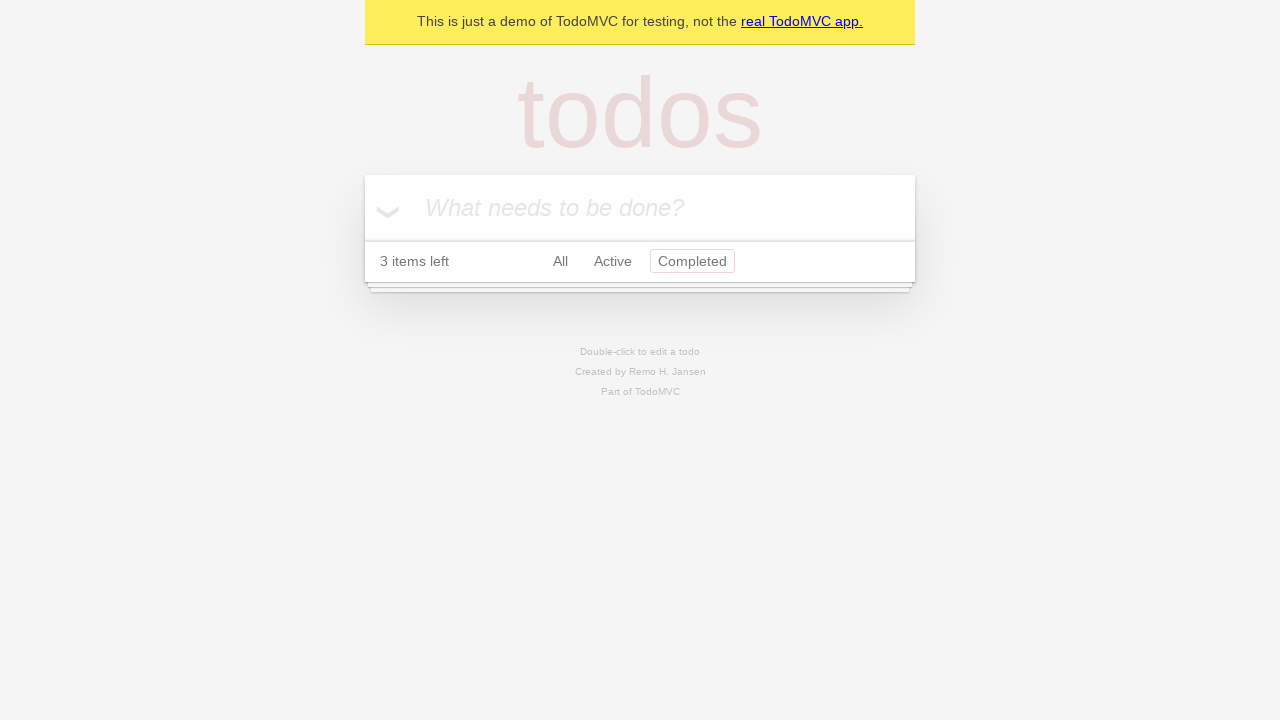